Tests dynamic content generation by clicking a button and waiting for a specific word to appear in the result element

Starting URL: https://www.training-support.net/webelements/dynamic-content

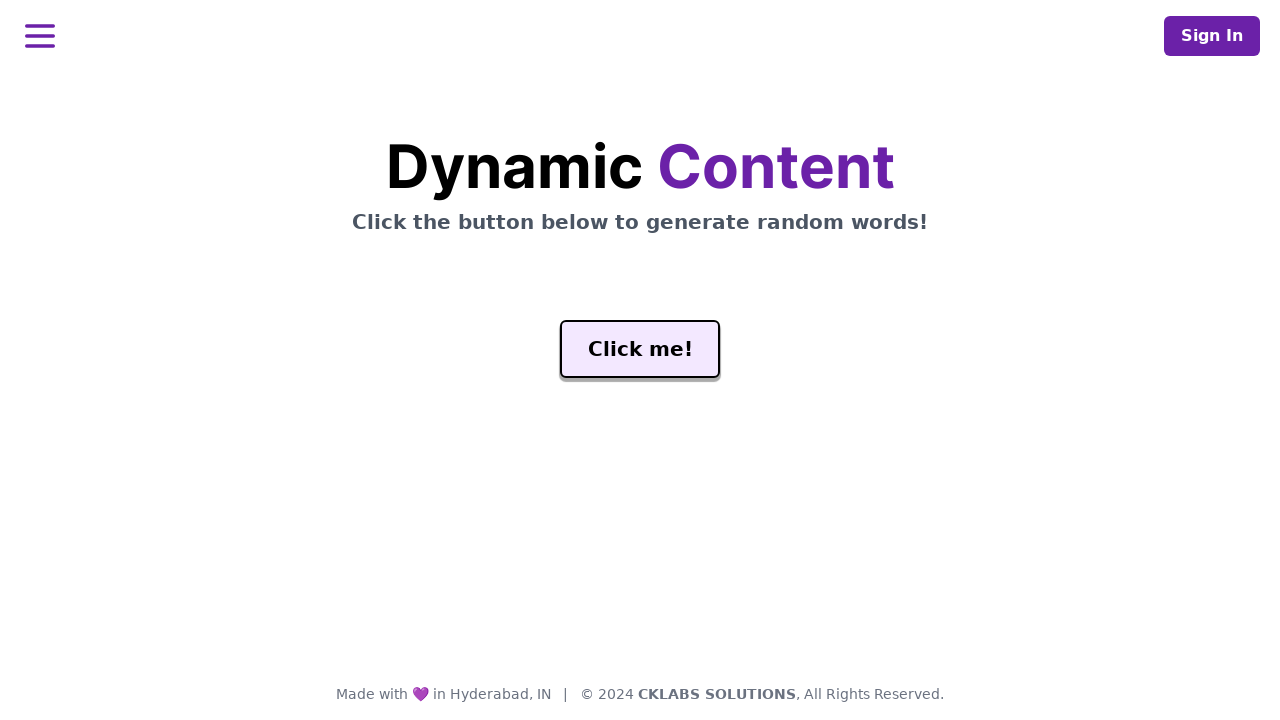

Clicked the generate button at (640, 349) on #genButton
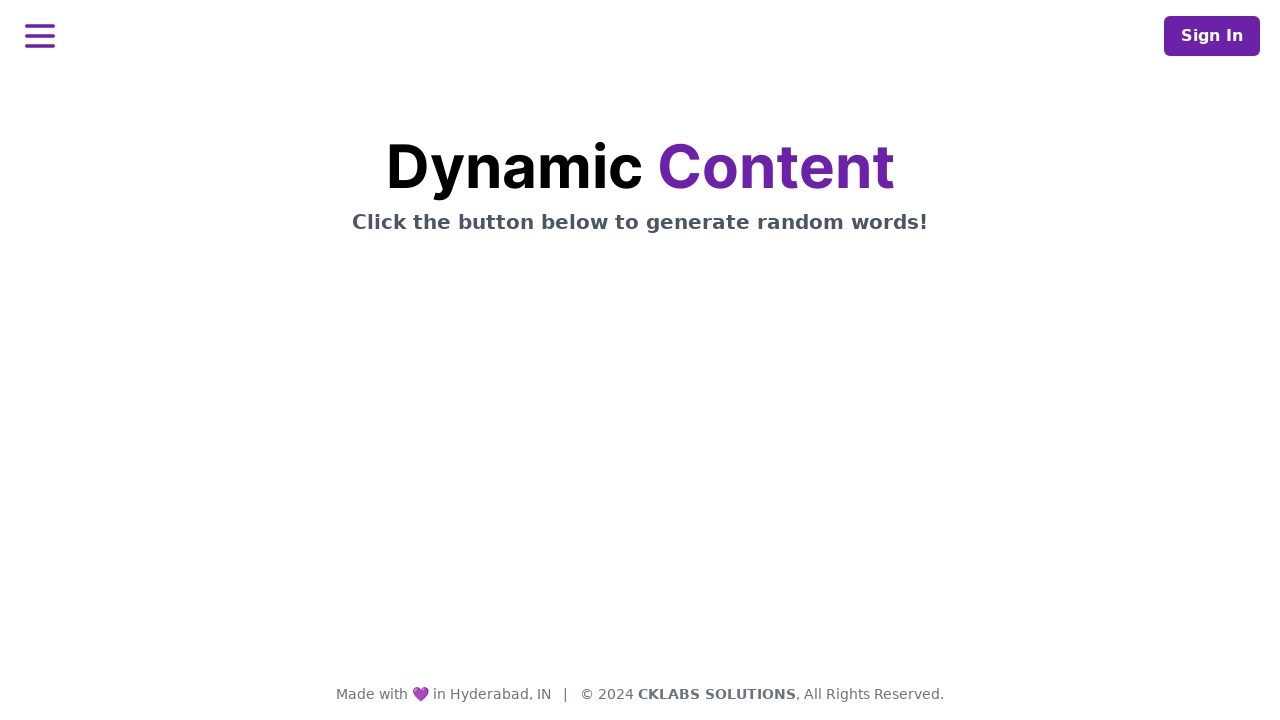

Waited for 'release' to appear in the word element
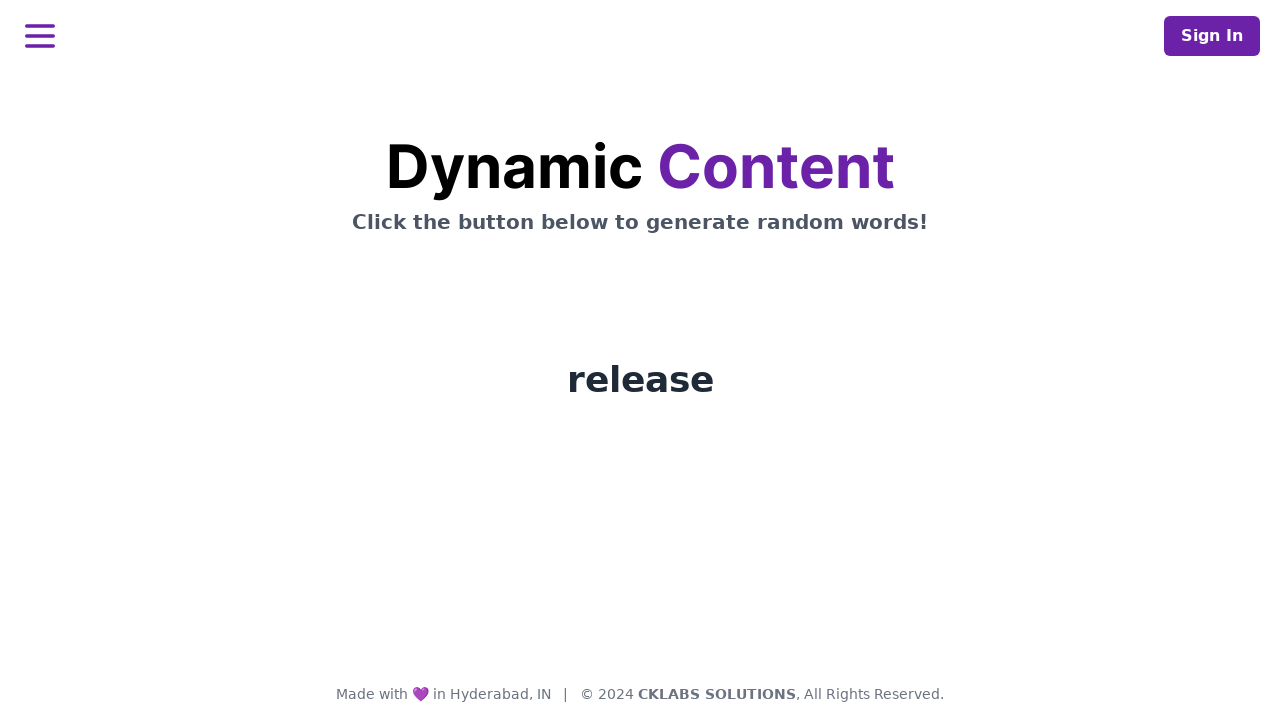

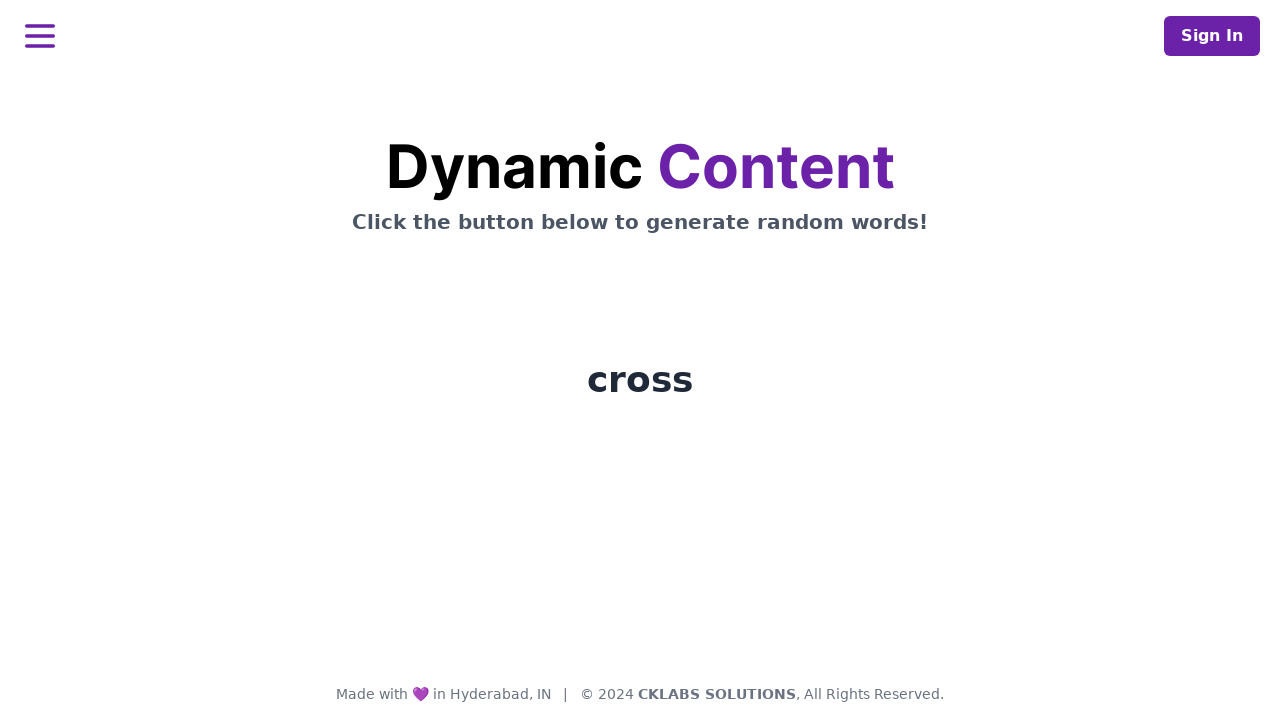